Tests adding records to a web table by filling name, age fields and selecting a country from dropdown, then clicking Add Record button. Runs with 3 different data sets.

Starting URL: https://claruswaysda.github.io/addRecordWebTable.html

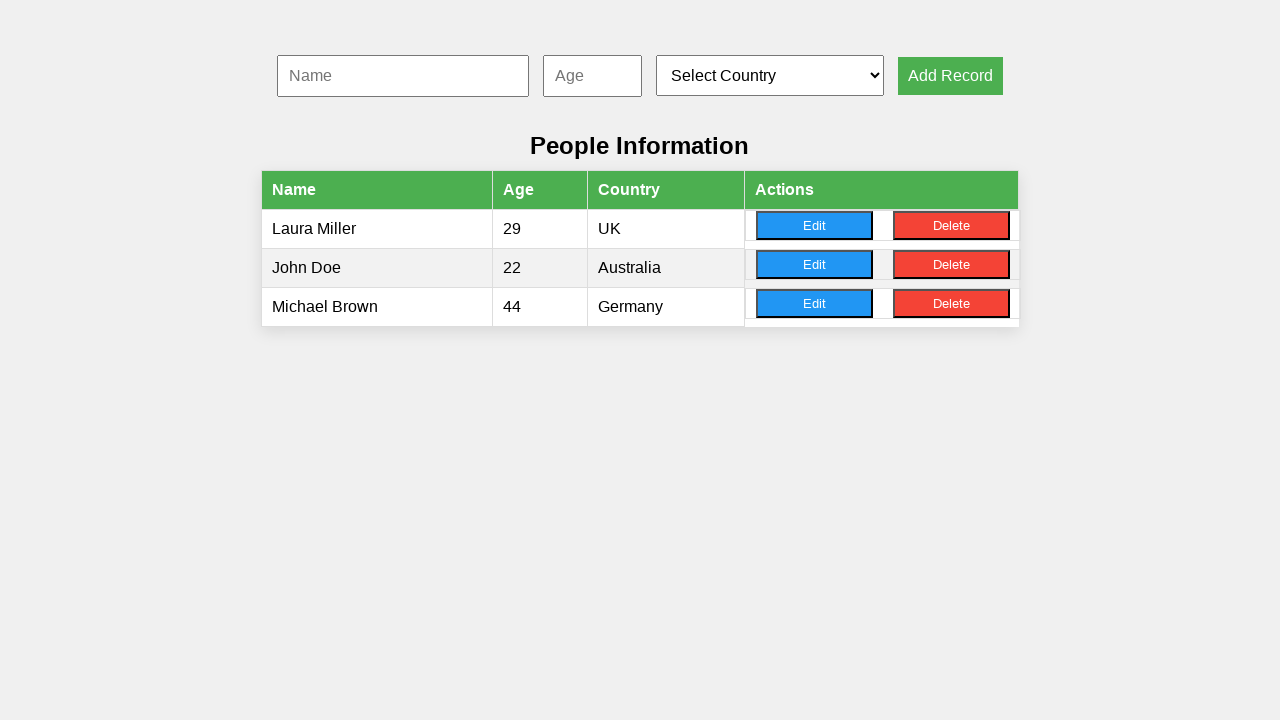

Navigated to addRecordWebTable.html for test data: {'name': 'john', 'age': '25', 'country_index': 2}
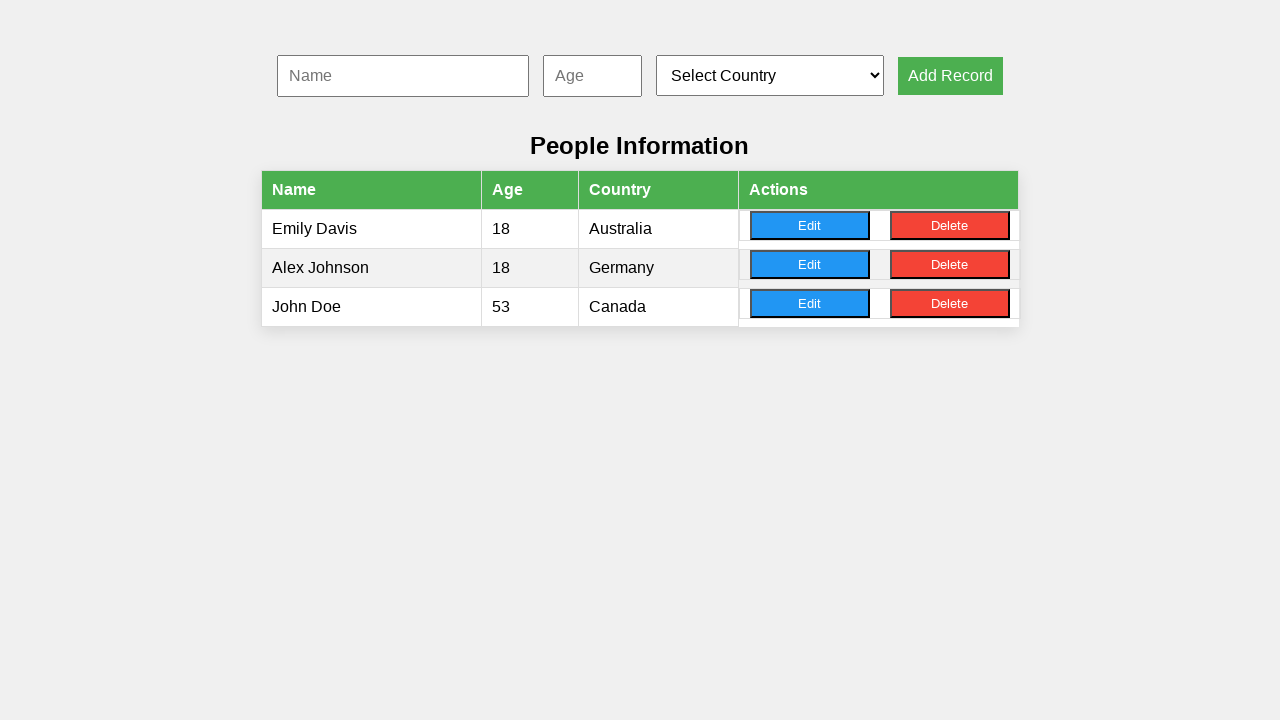

Filled name input field with 'john' on #nameInput
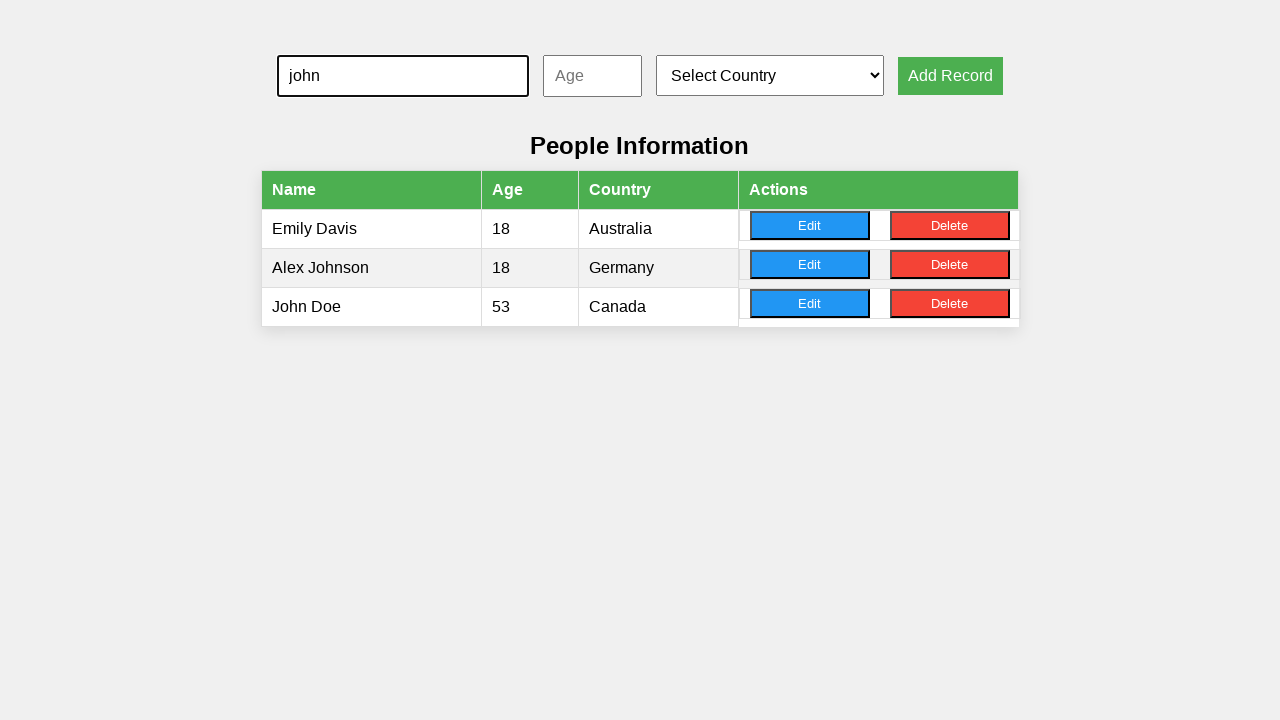

Filled age input field with '25' on #ageInput
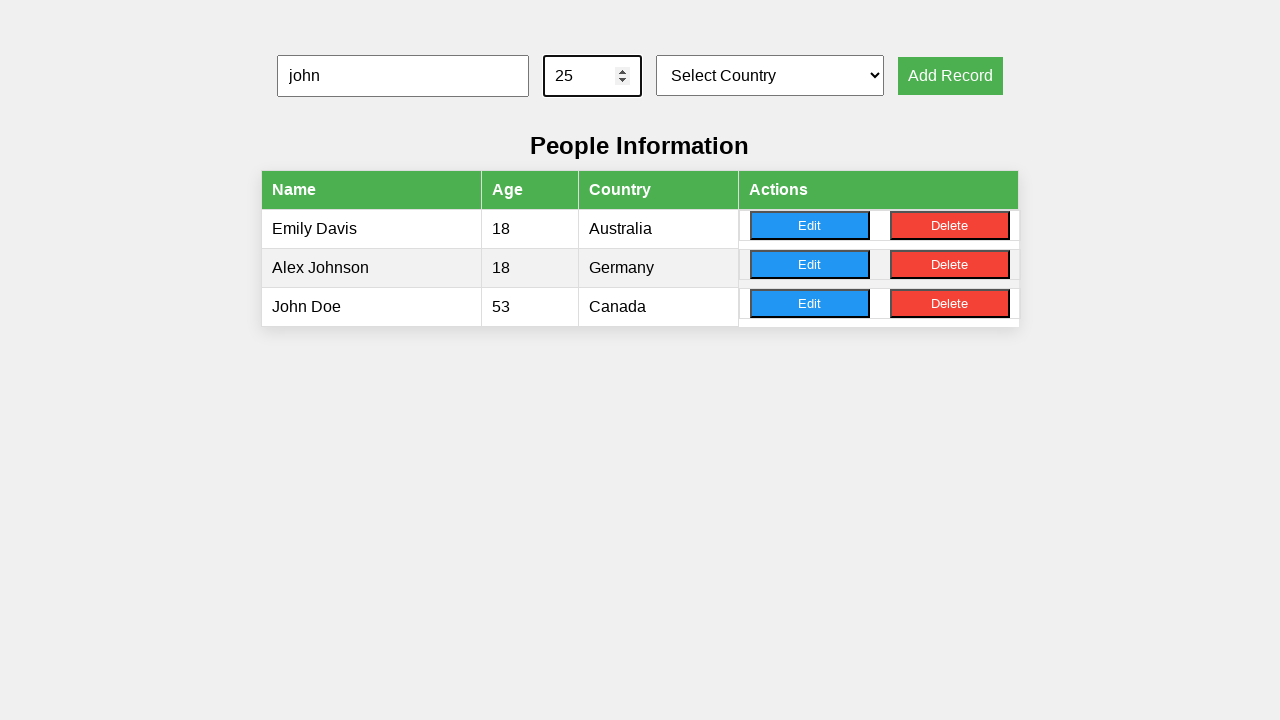

Selected country from dropdown at index 2 on #countrySelect
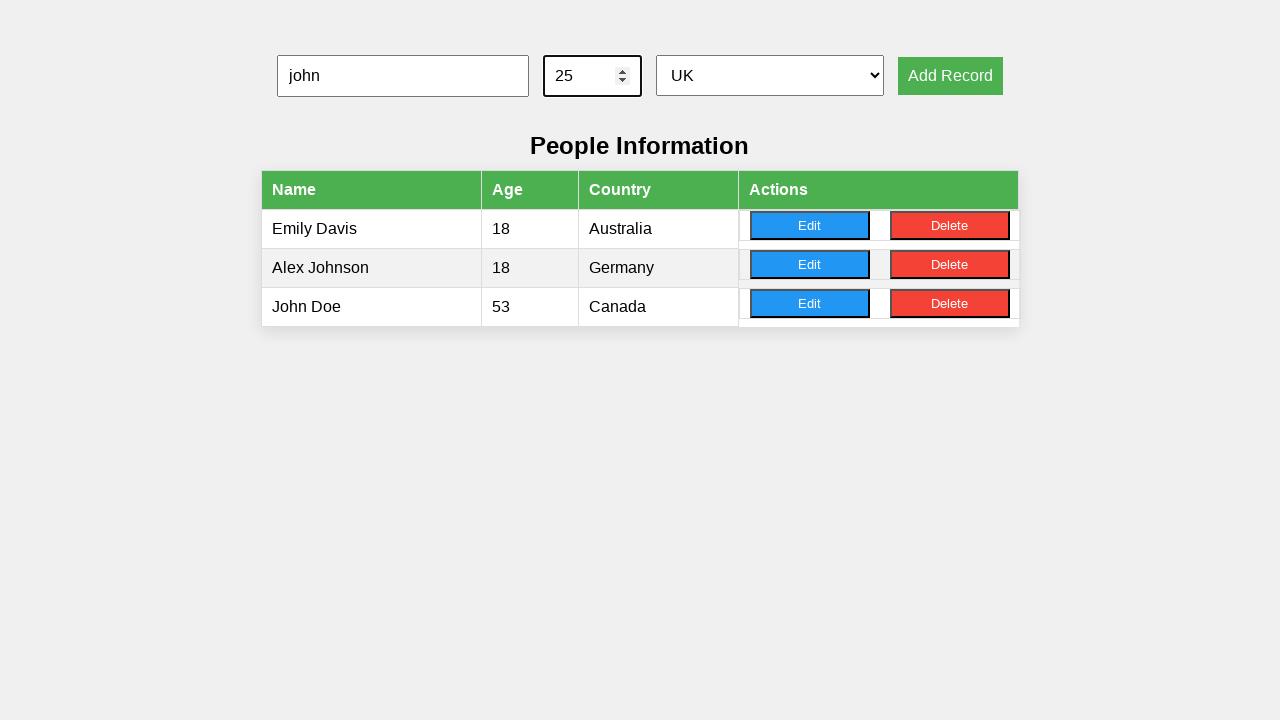

Clicked Add Record button to submit record for john at (950, 76) on xpath=//*[.='Add Record']
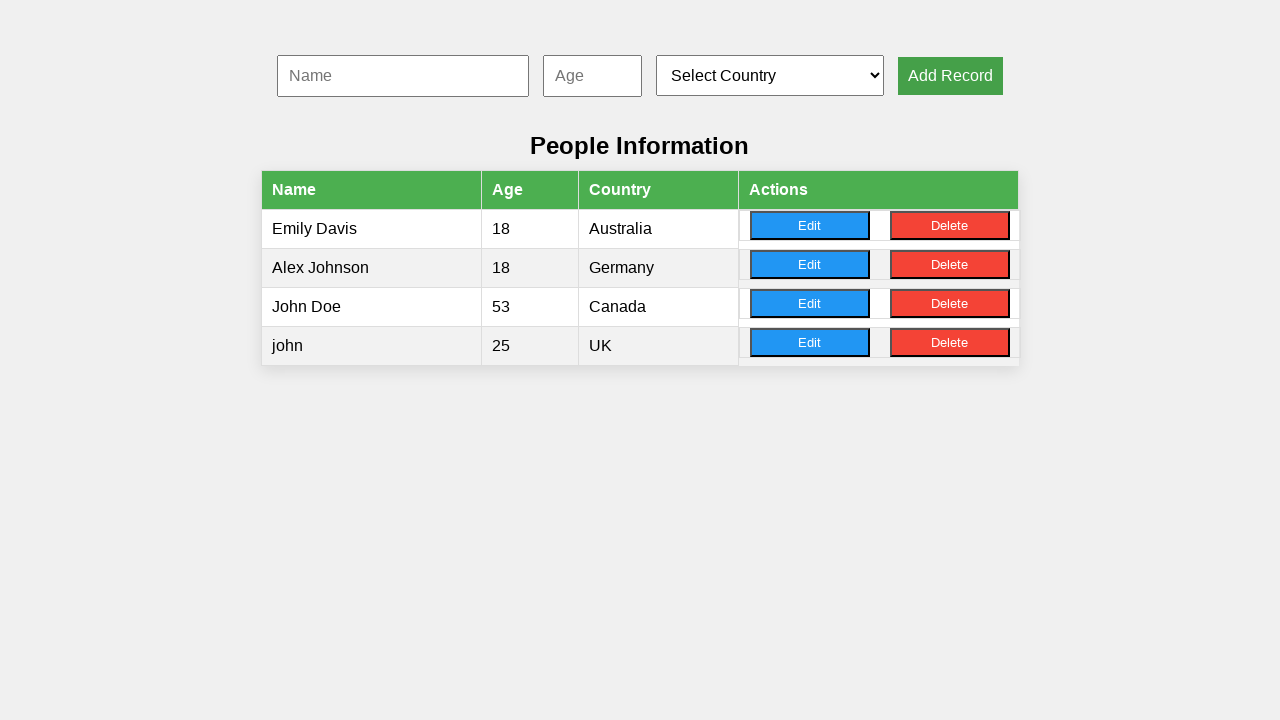

Navigated to addRecordWebTable.html for test data: {'name': 'mary', 'age': '30', 'country_index': 3}
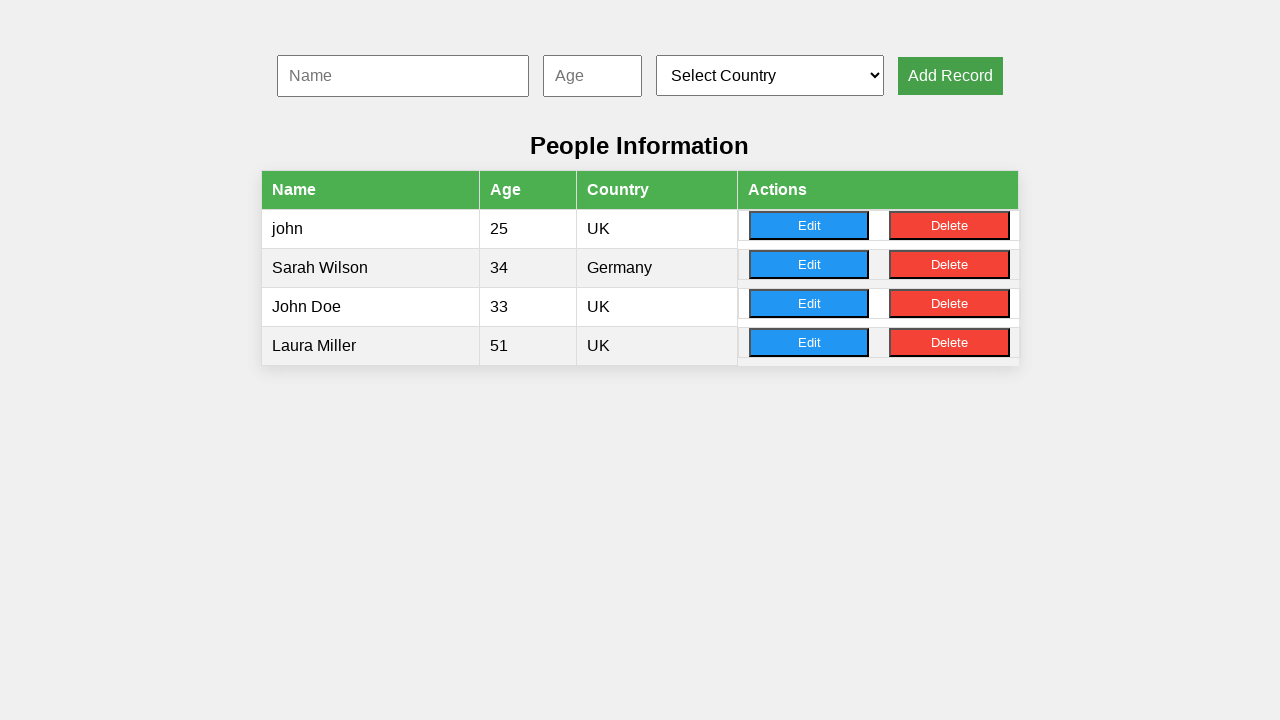

Filled name input field with 'mary' on #nameInput
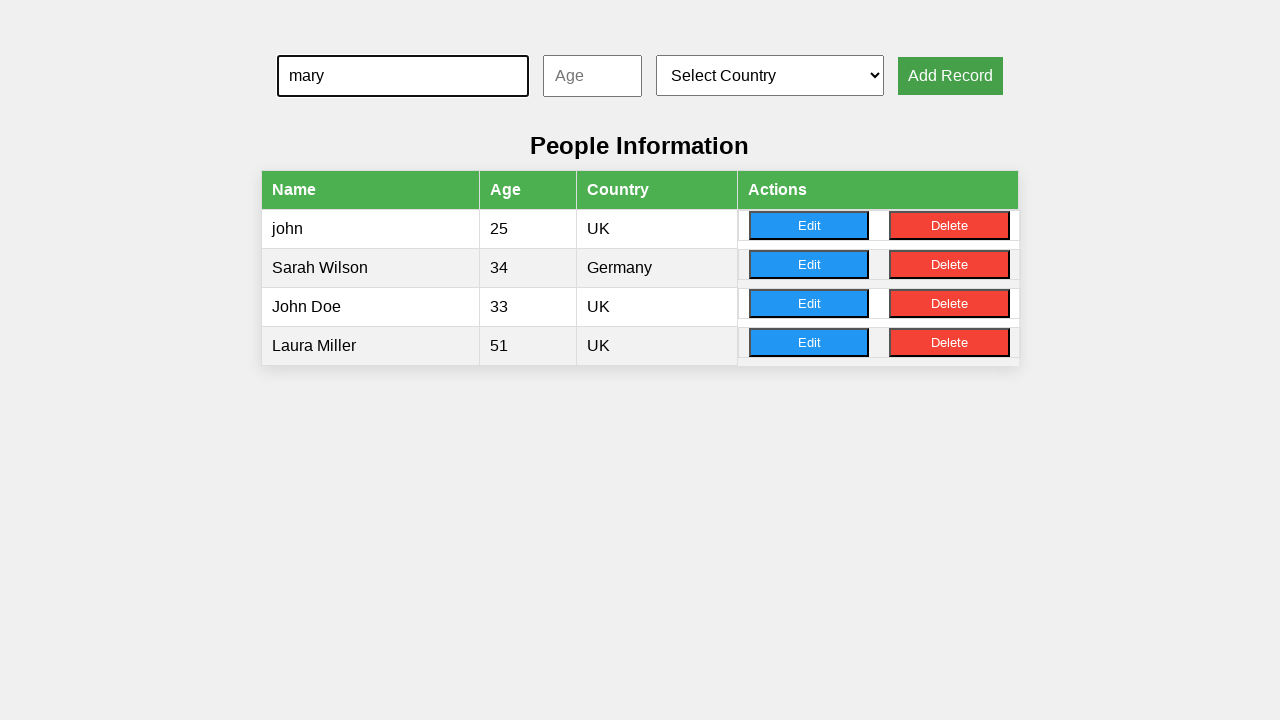

Filled age input field with '30' on #ageInput
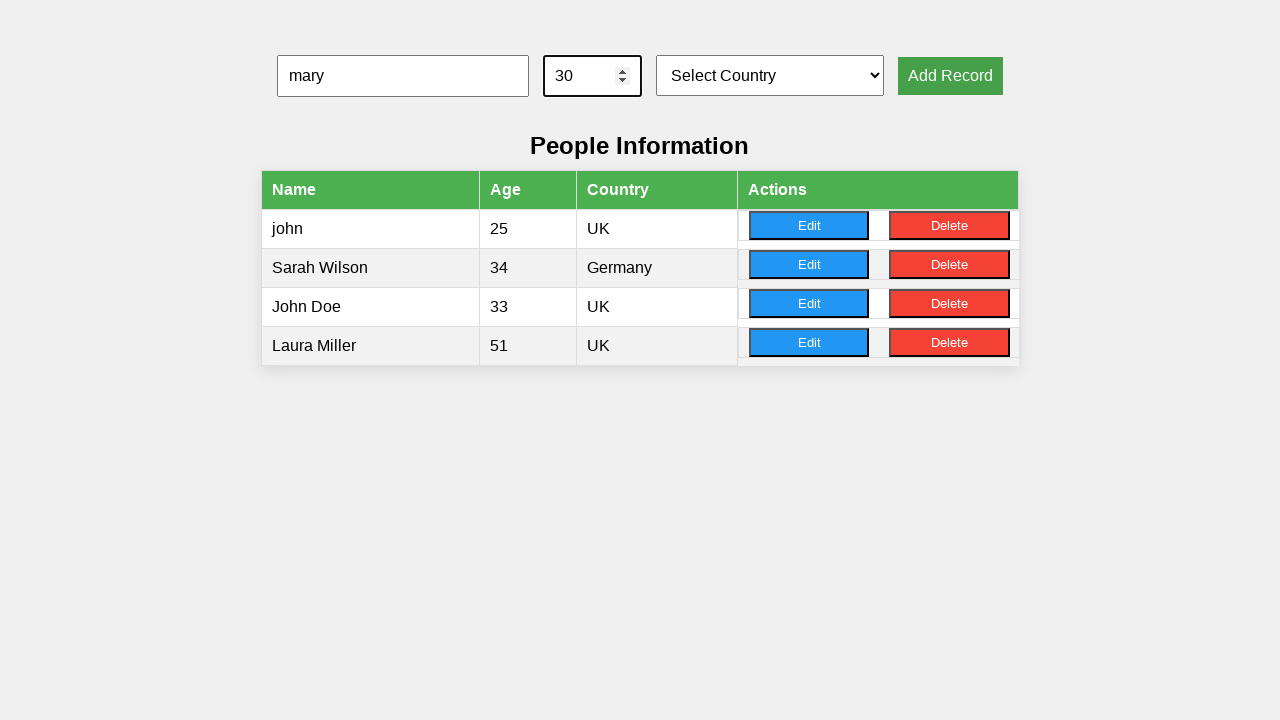

Selected country from dropdown at index 3 on #countrySelect
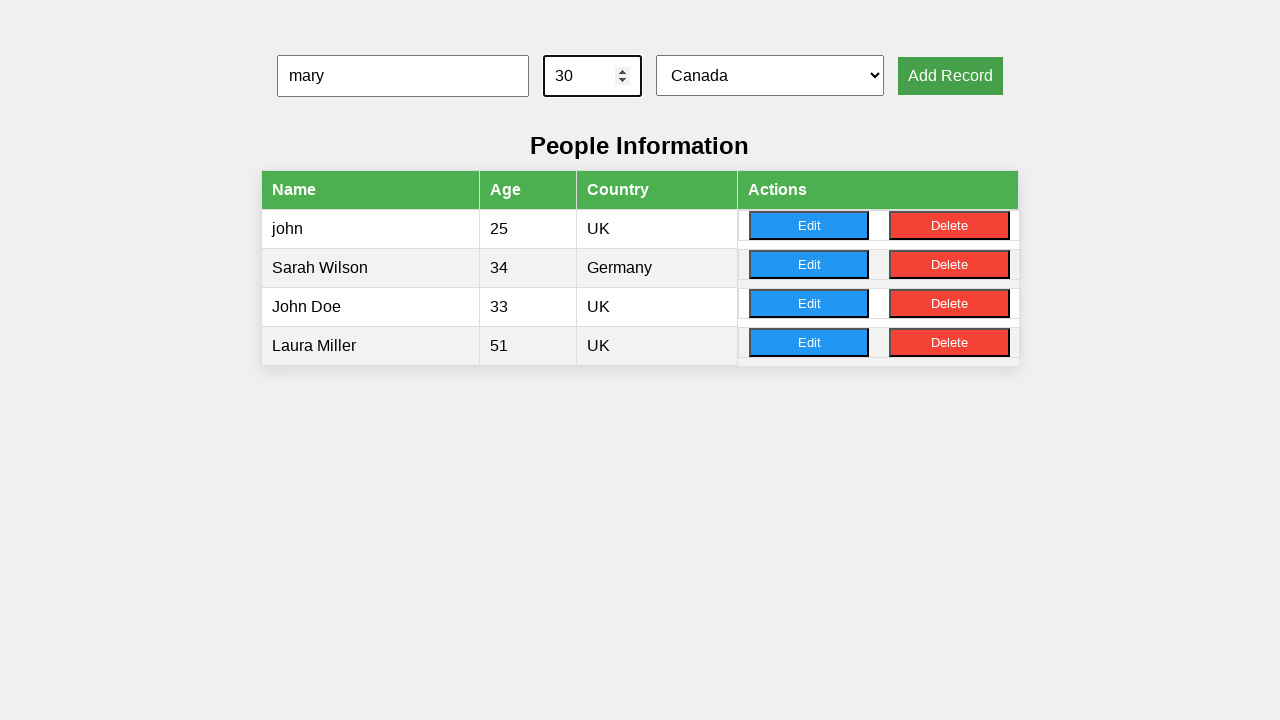

Clicked Add Record button to submit record for mary at (950, 76) on xpath=//*[.='Add Record']
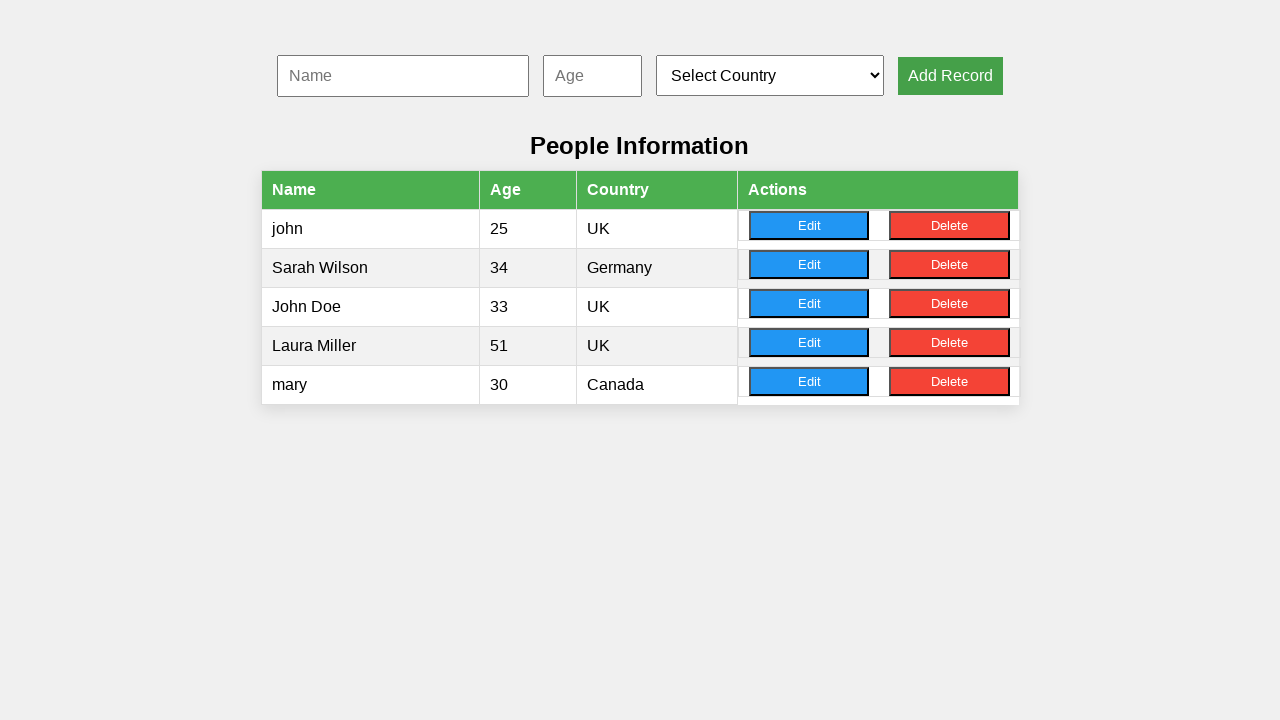

Navigated to addRecordWebTable.html for test data: {'name': 'tom', 'age': '28', 'country_index': 4}
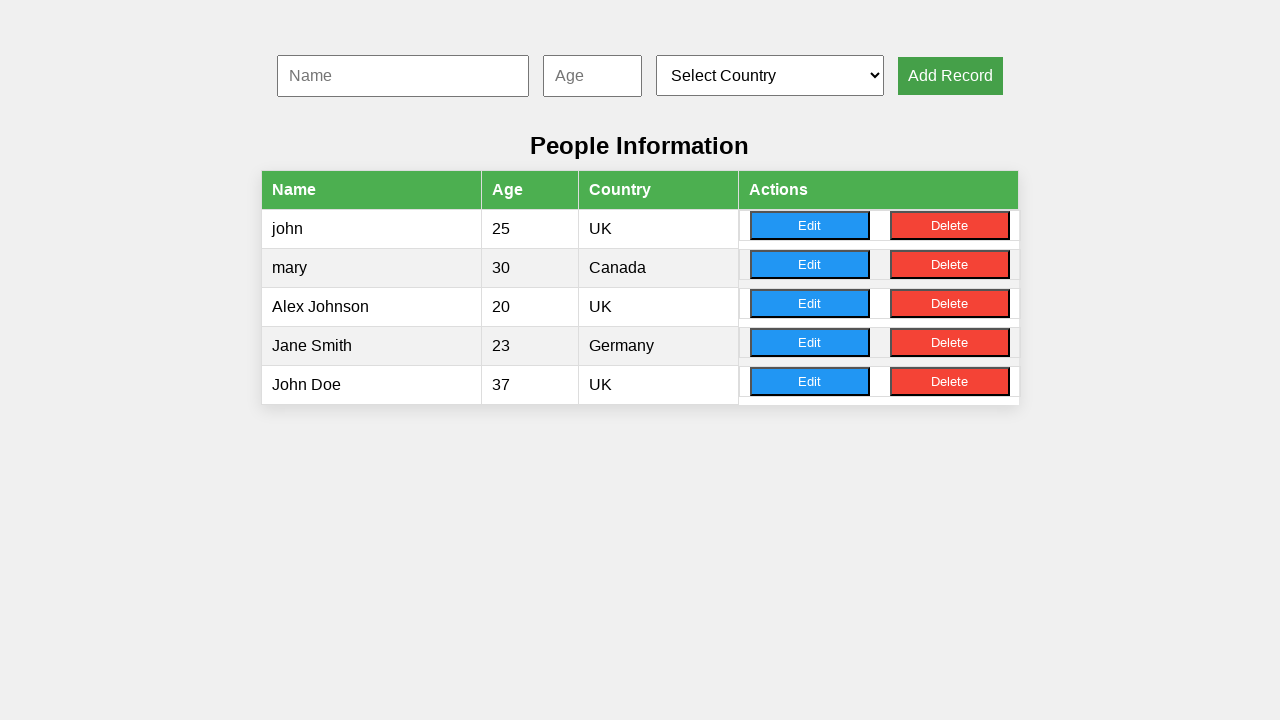

Filled name input field with 'tom' on #nameInput
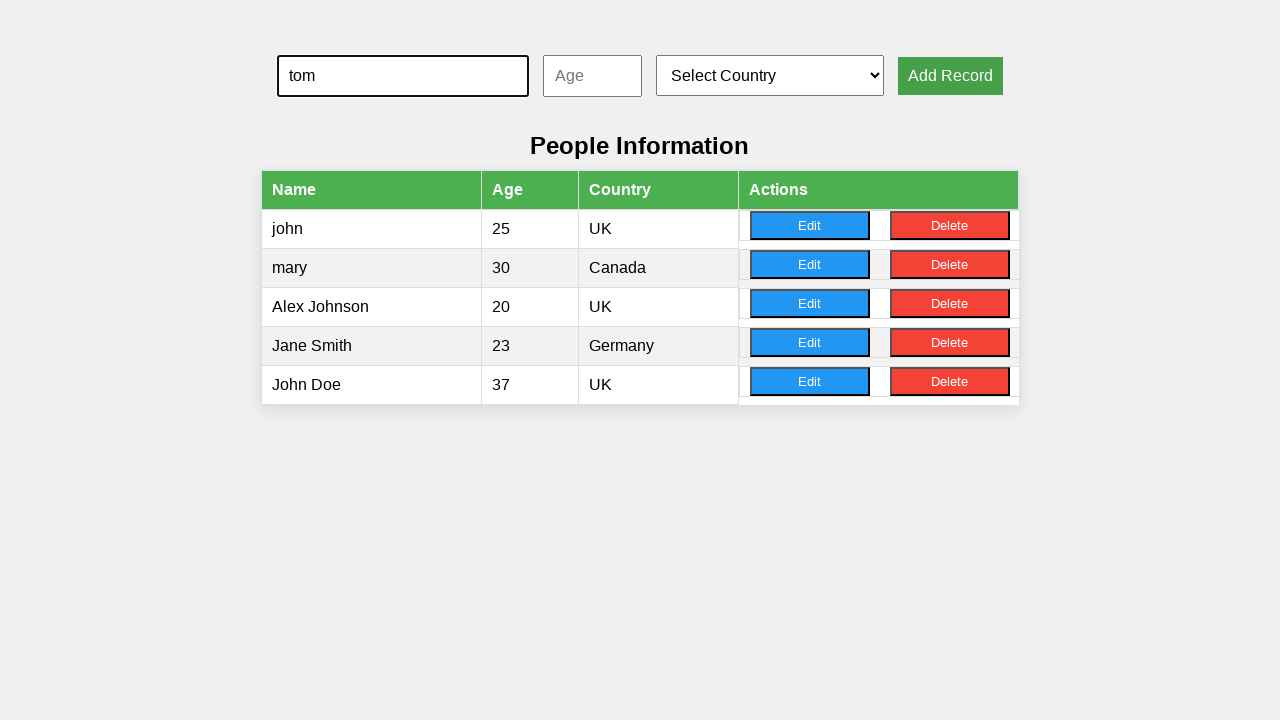

Filled age input field with '28' on #ageInput
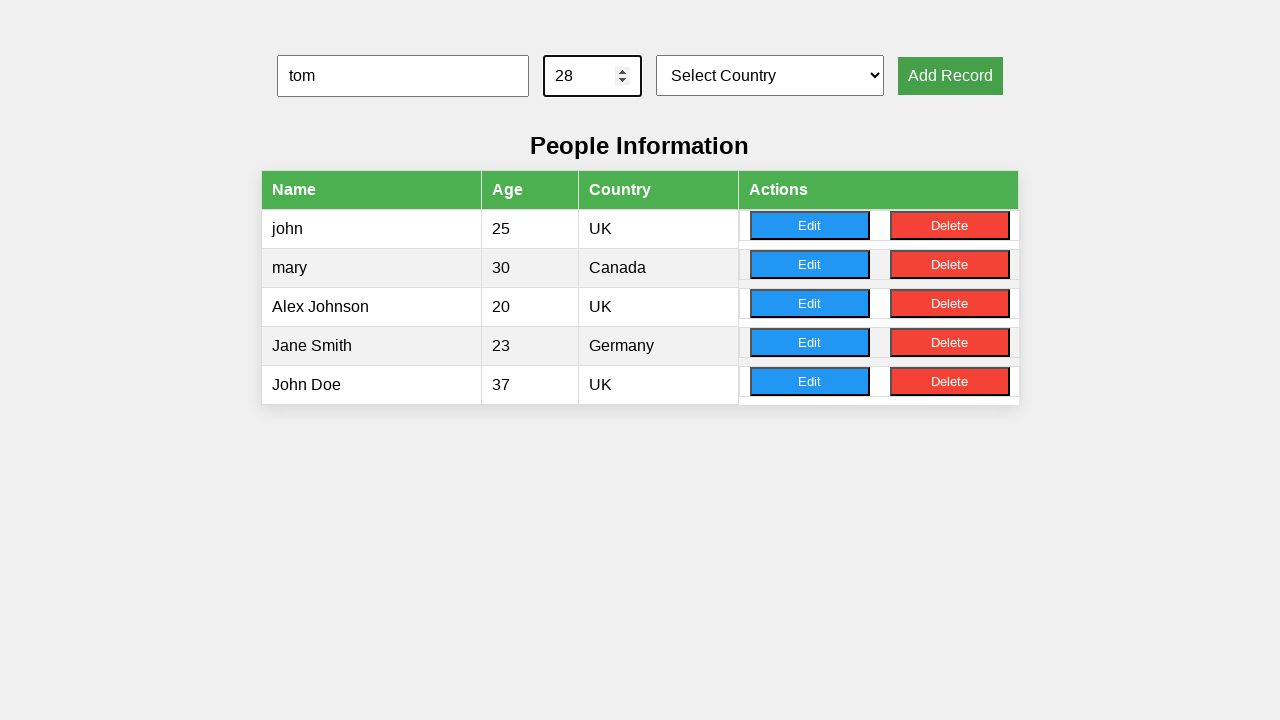

Selected country from dropdown at index 4 on #countrySelect
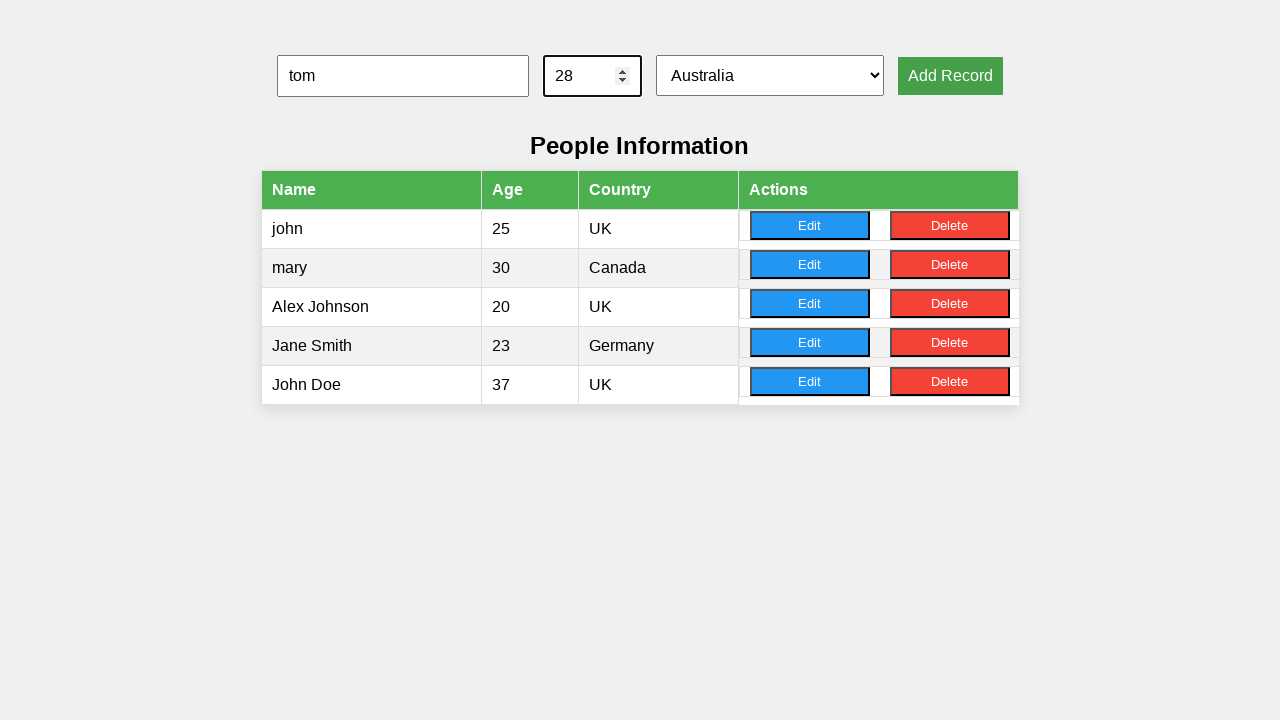

Clicked Add Record button to submit record for tom at (950, 76) on xpath=//*[.='Add Record']
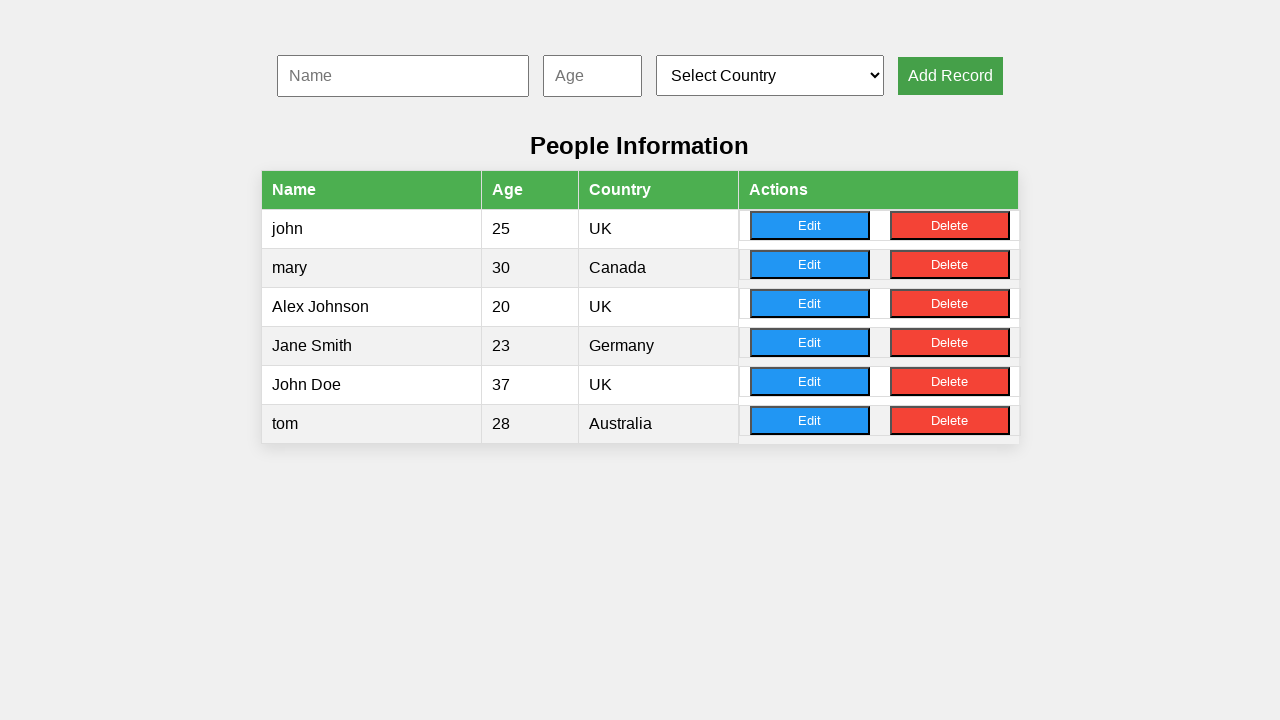

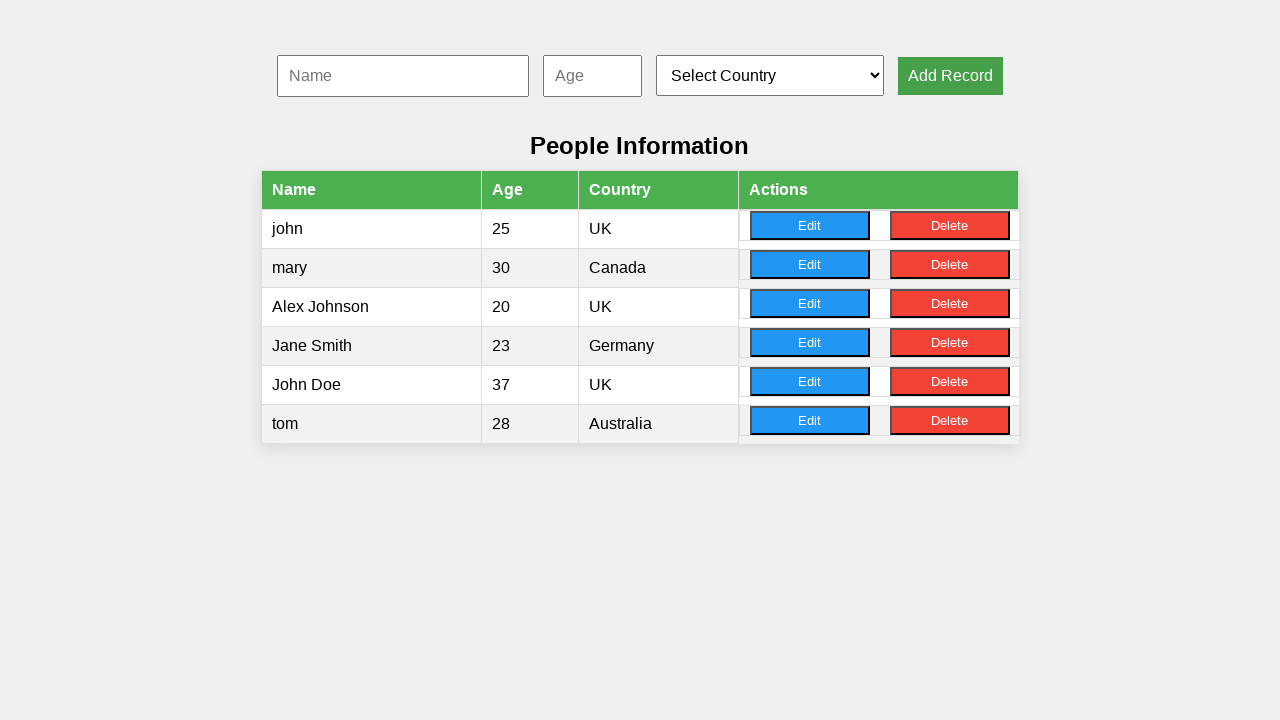